Tests a registration form by filling in first name, last name, address, email, and phone fields on a demo automation testing site.

Starting URL: https://demo.automationtesting.in/Register.html

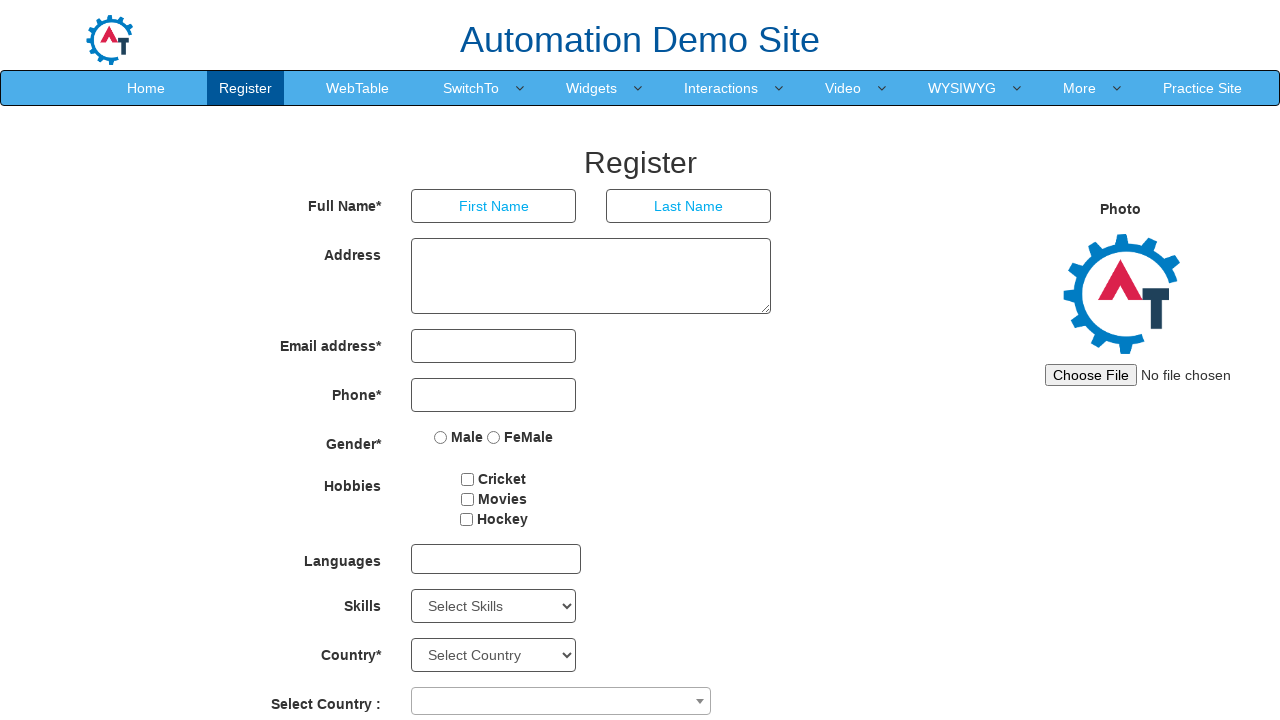

Filled first name field with 'Rama Kant' on //*[@id='basicBootstrapForm']/div[1]/div[1]/input
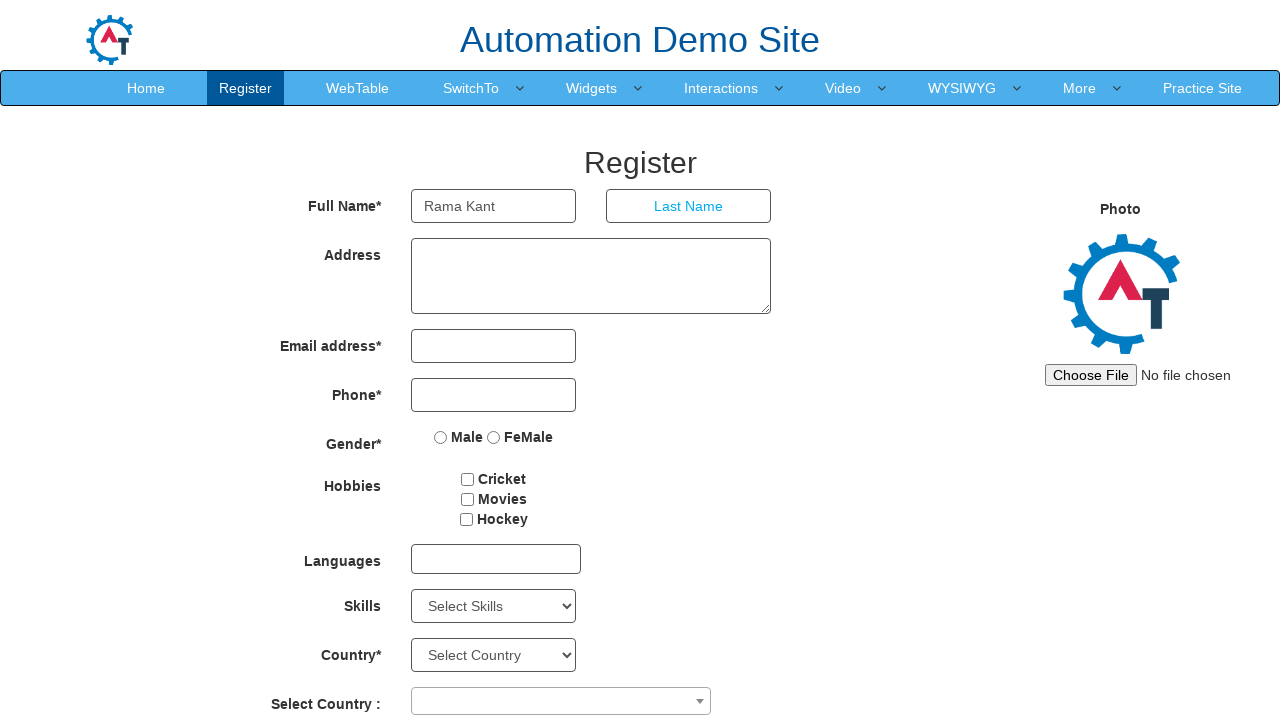

Filled last name field with 'Bhargava' on //*[@id='basicBootstrapForm']/div[1]/div[2]/input
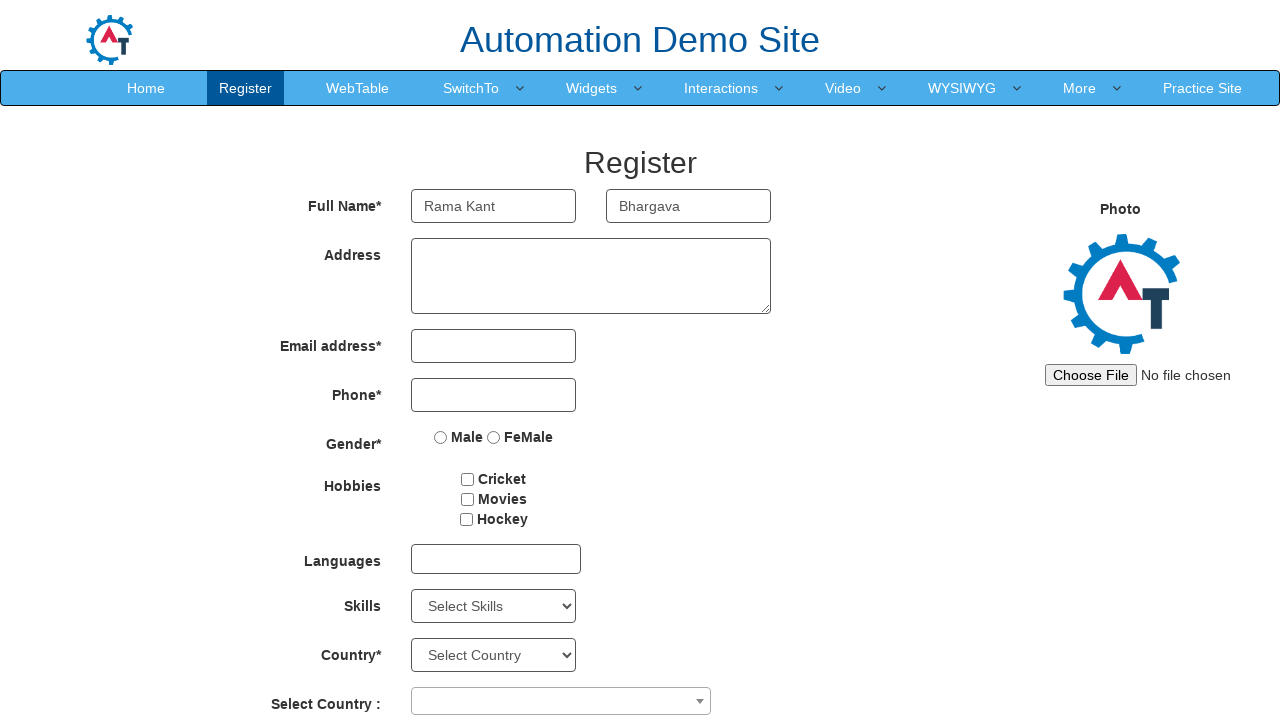

Filled address field with 'Chandigarh mohali' on //*[@id='basicBootstrapForm']/div[2]/div/textarea
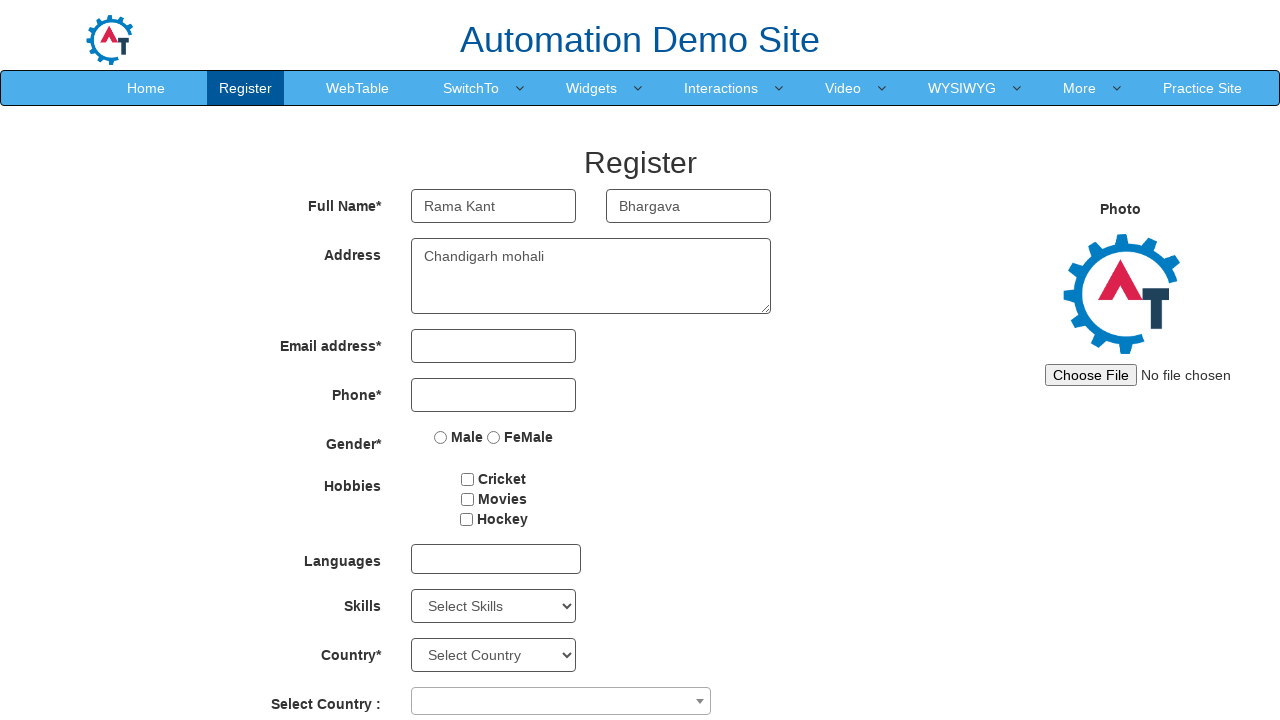

Filled email field with 'testuser_demo@example.com' on //*[@id='eid']/input
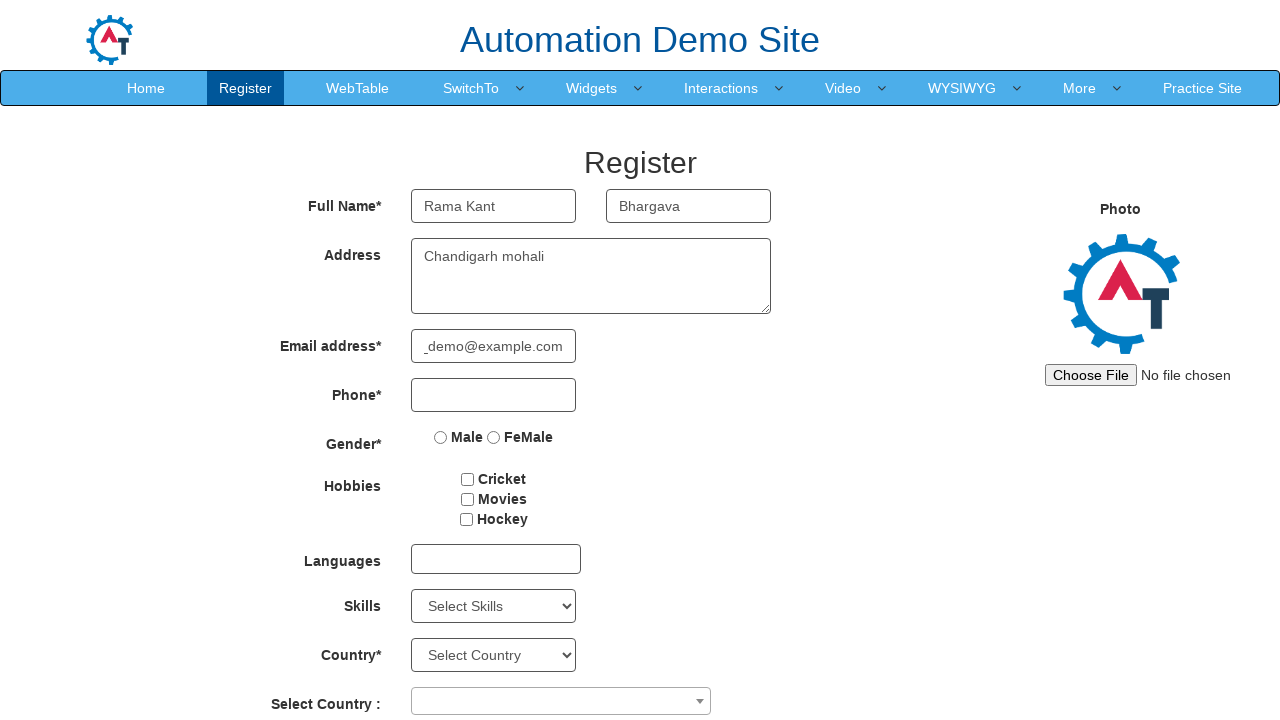

Filled phone/confirm email field with 'testuser_demo@example.com' on //*[@id='basicBootstrapForm']/div[4]/div/input
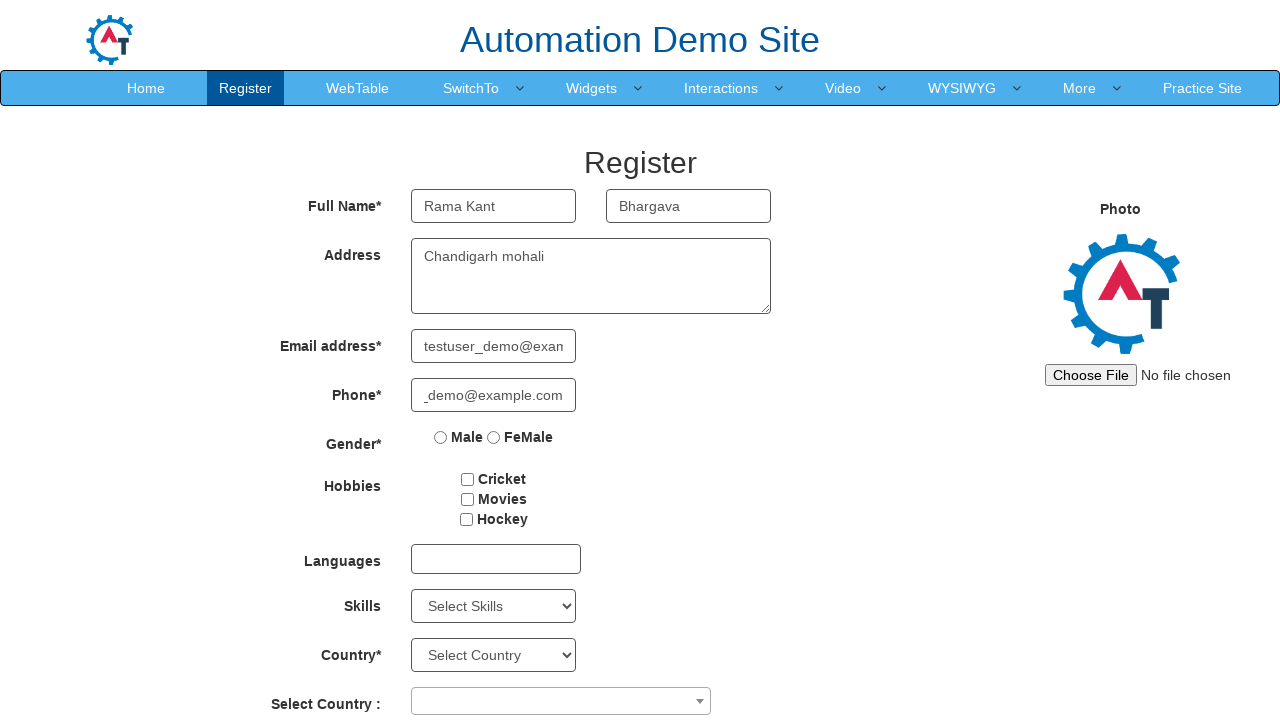

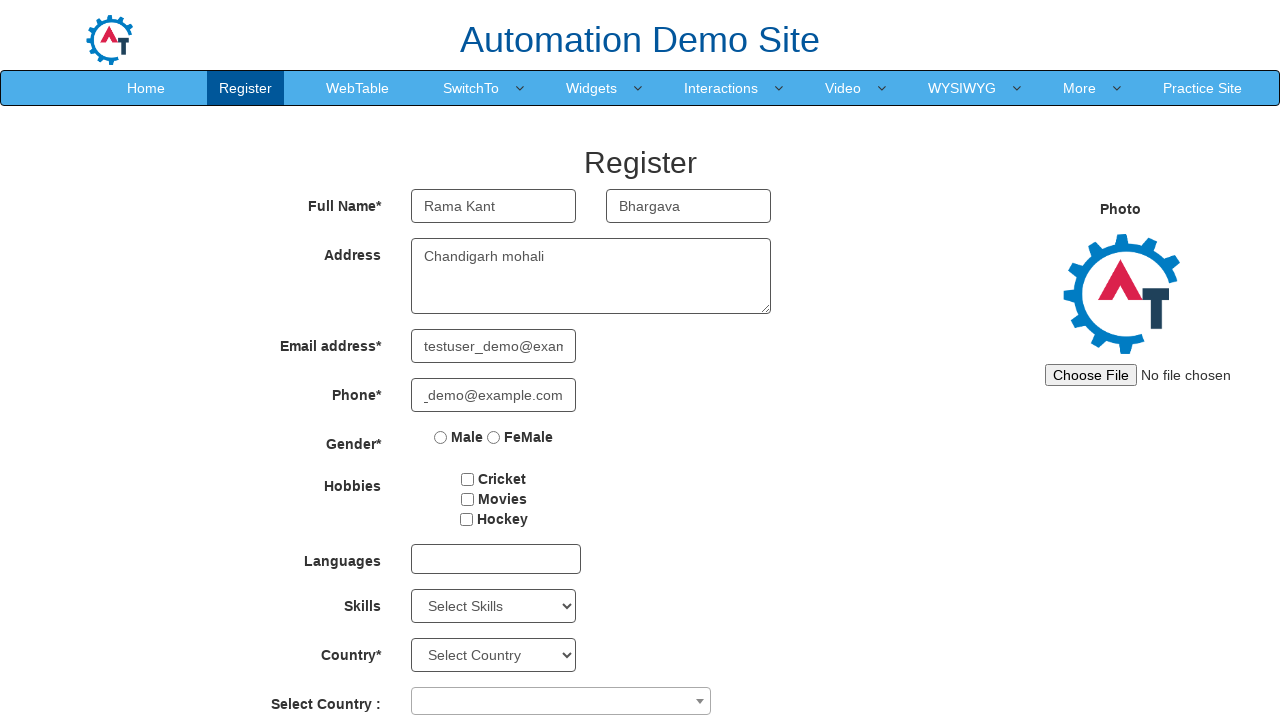